Tests browser window handling by clicking a link that opens a new window, switching between windows, and verifying the page title and text content in each window.

Starting URL: https://the-internet.herokuapp.com/windows

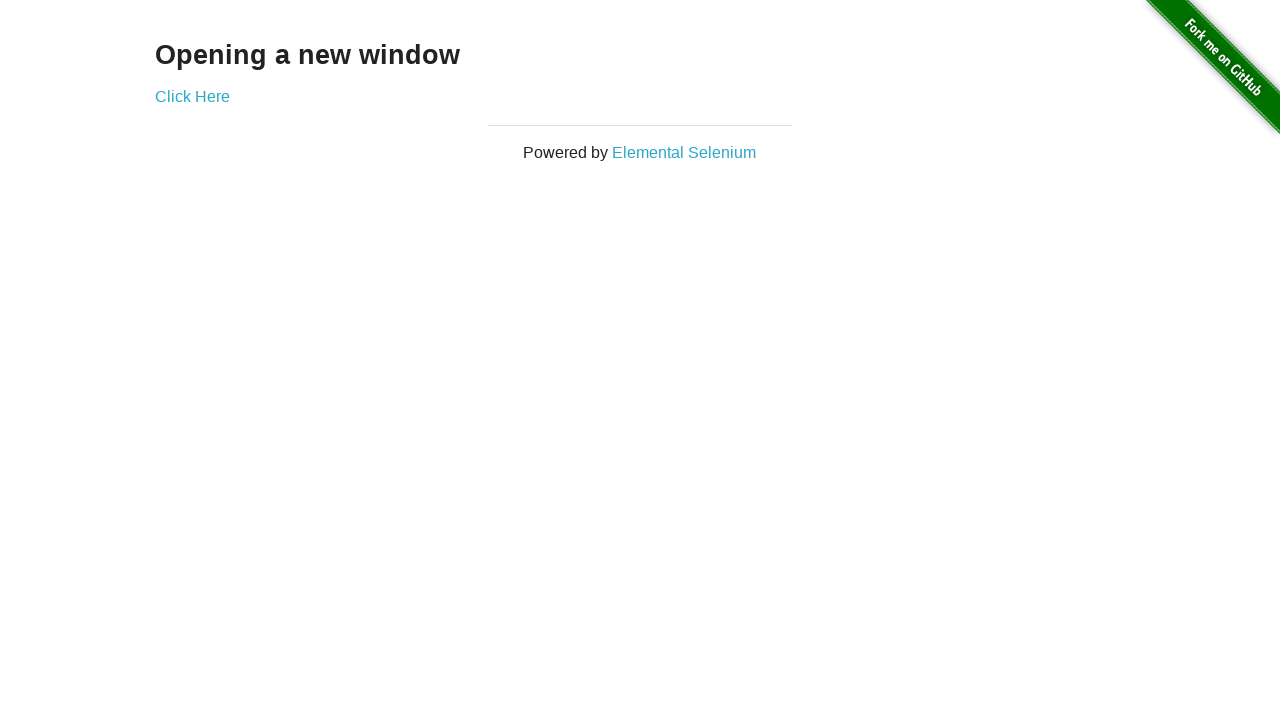

Stored reference to the first page/window
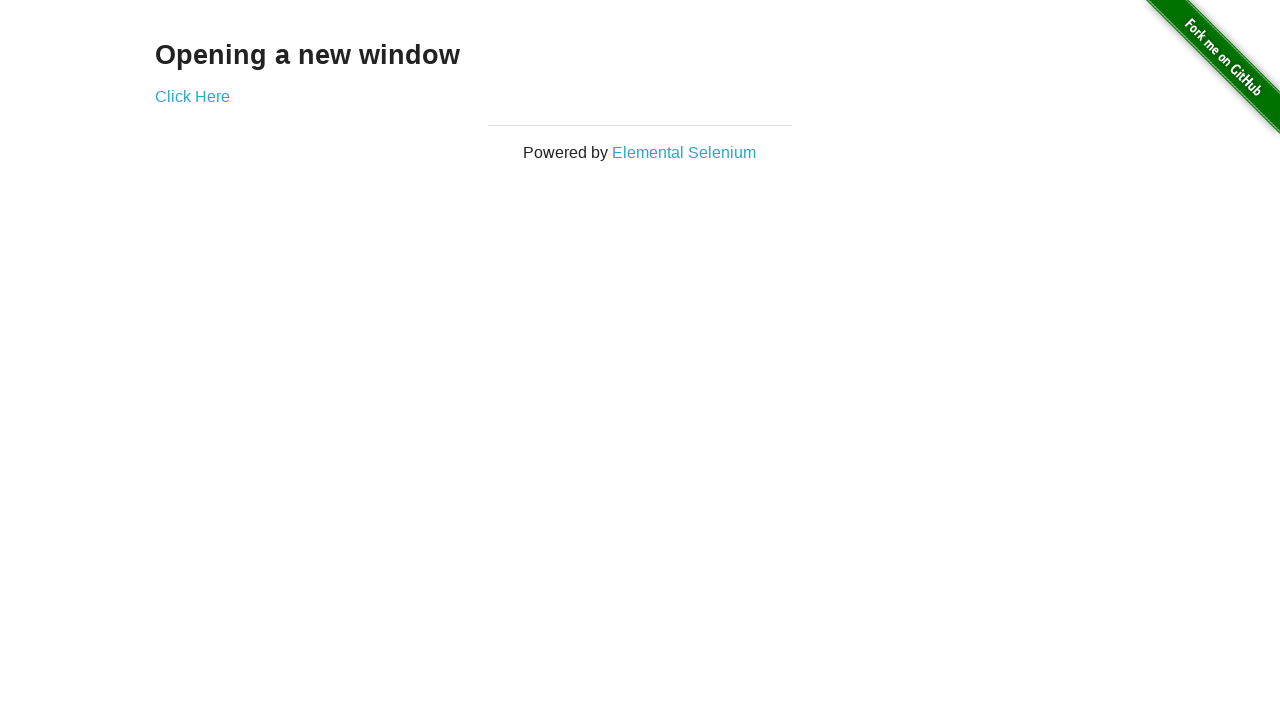

Retrieved heading text from first page
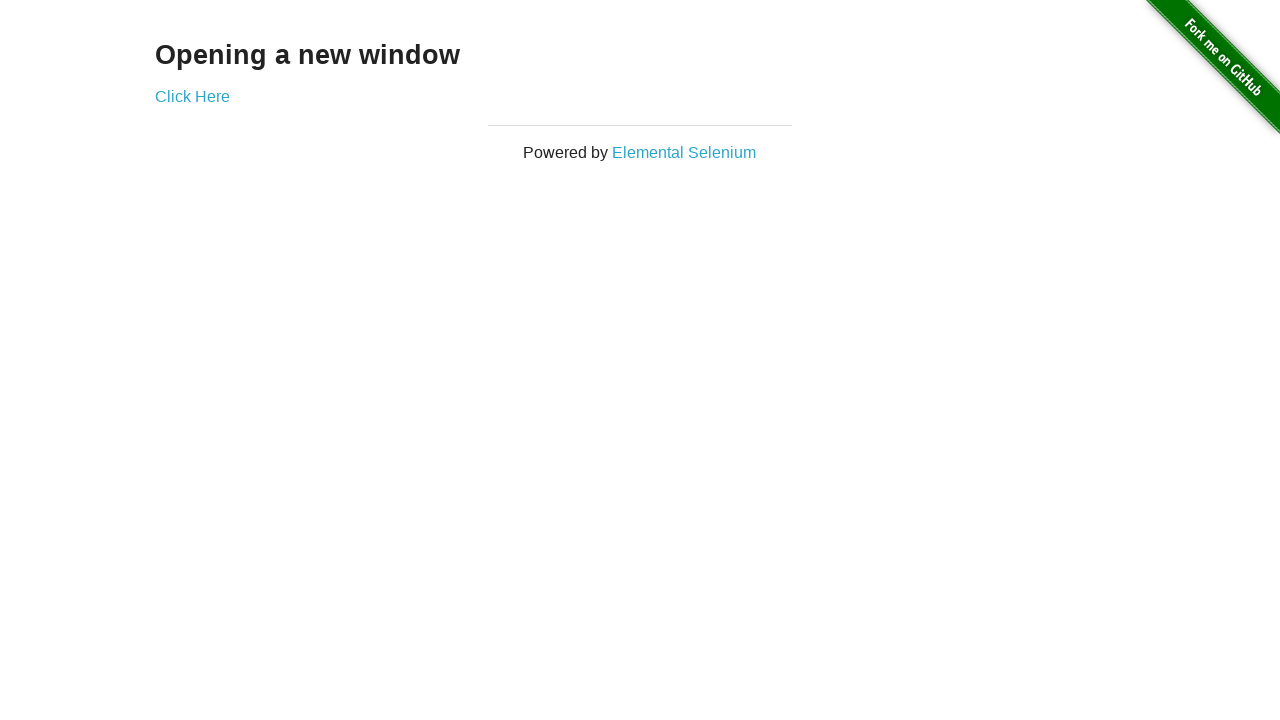

Verified heading text is 'Opening a new window'
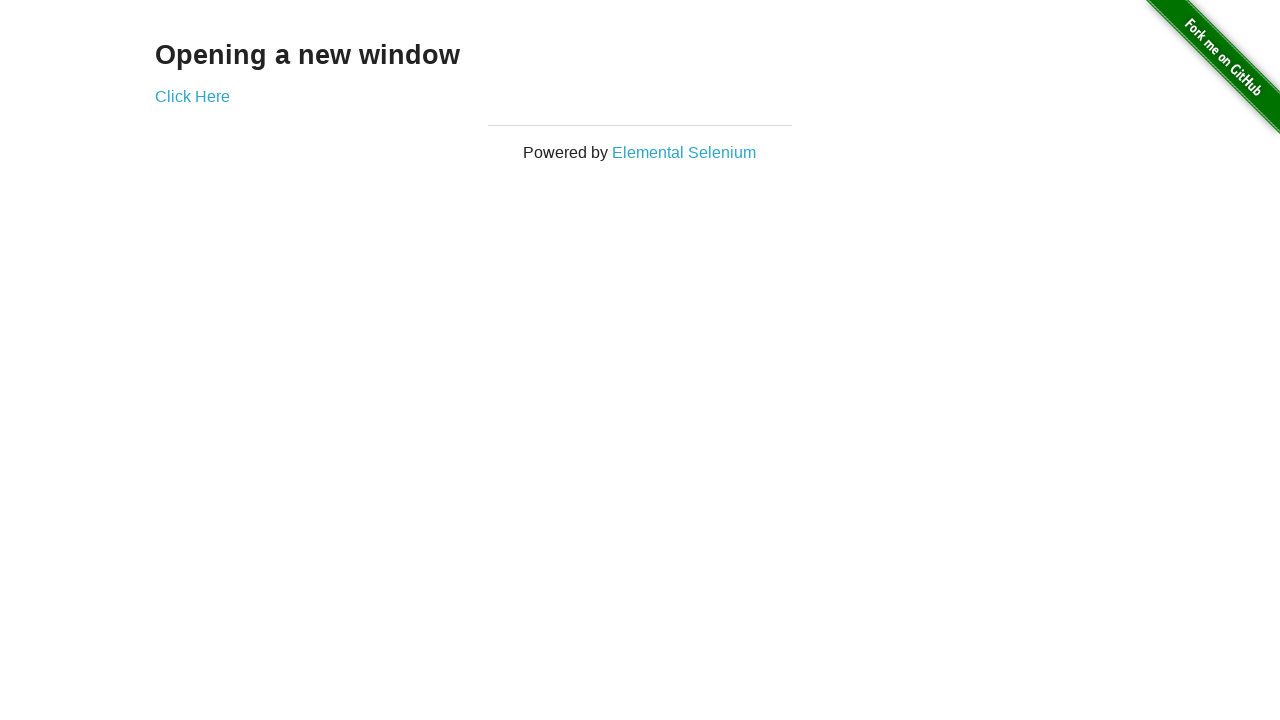

Verified page title is 'The Internet'
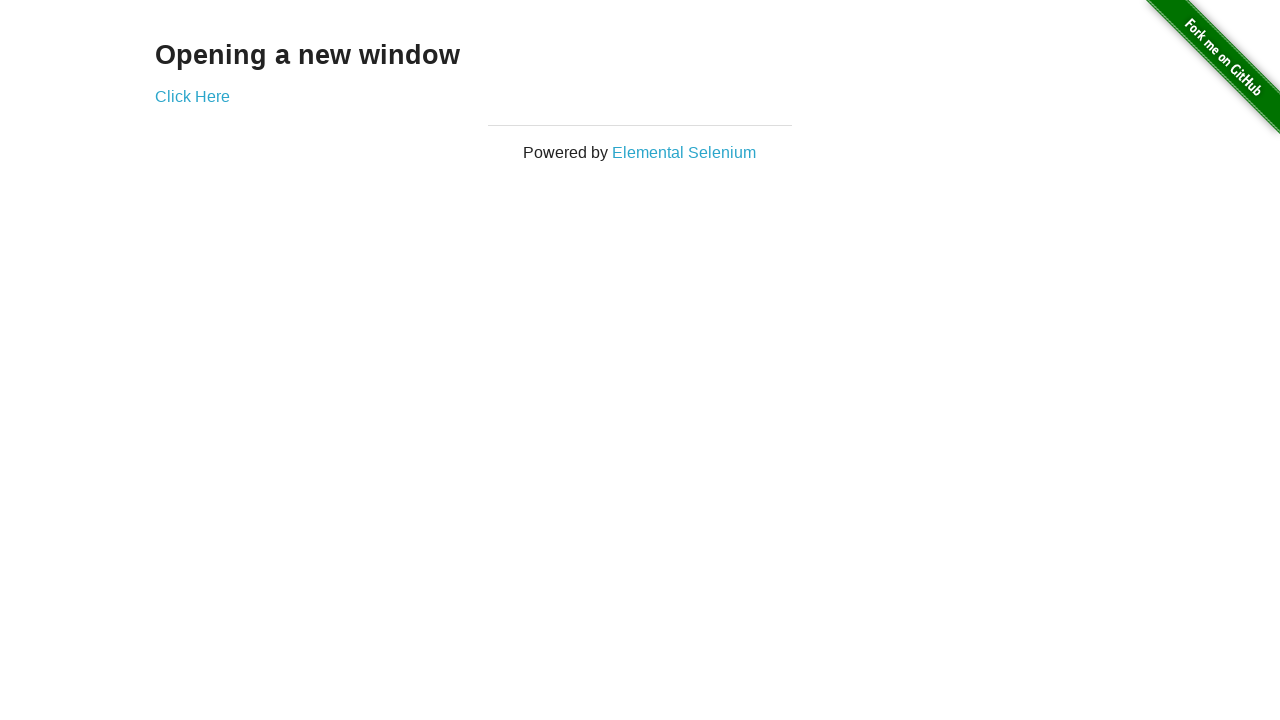

Clicked 'Click Here' link to open a new window at (192, 96) on text=Click Here
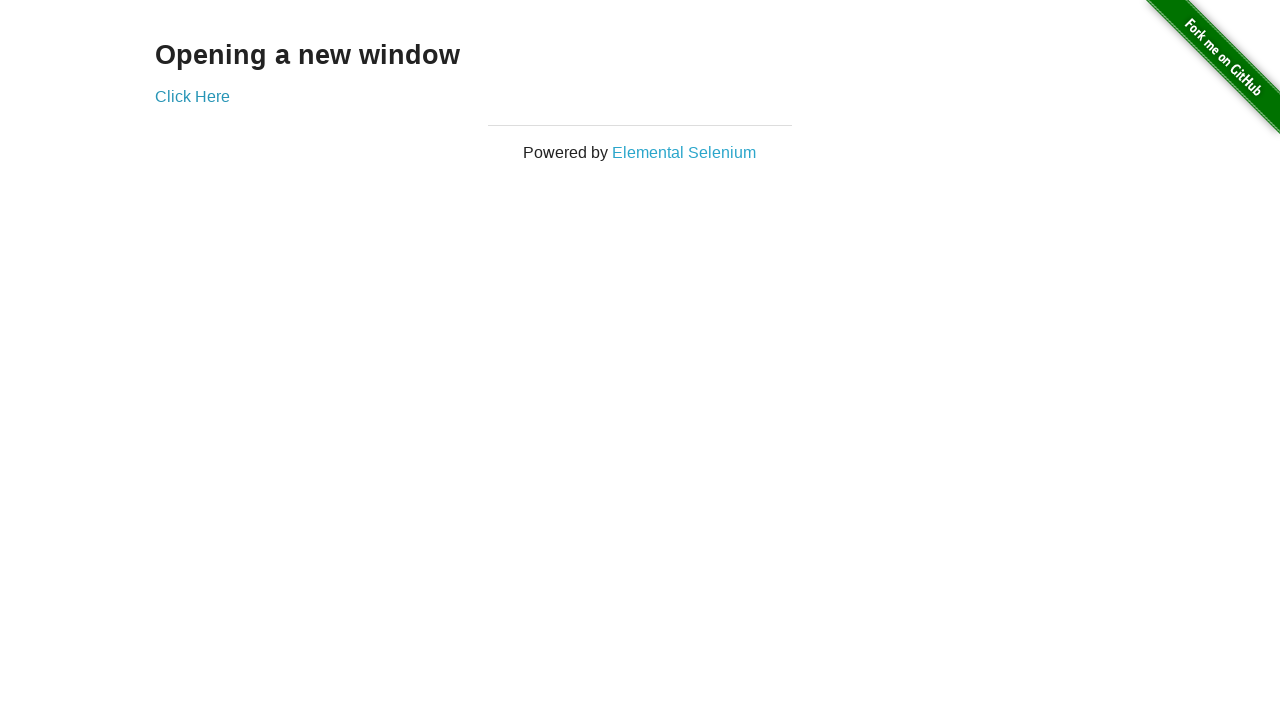

Obtained reference to the newly opened window
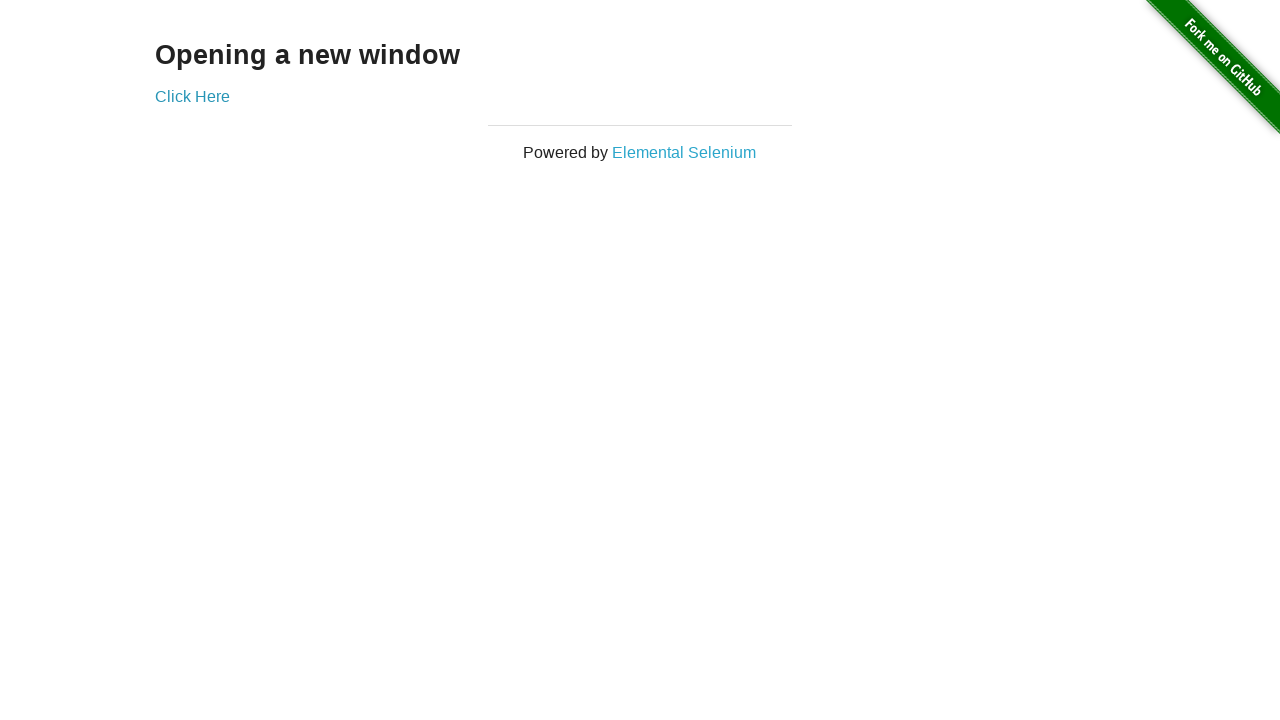

Waited for new window to fully load
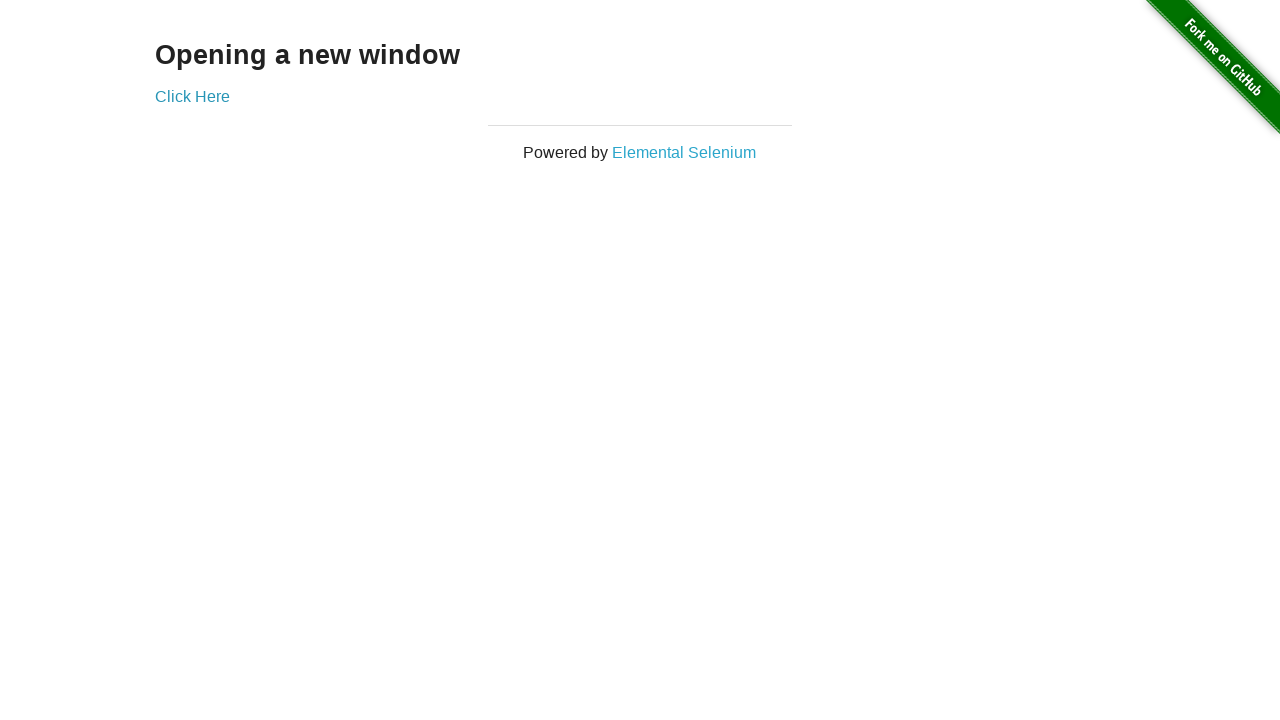

Verified new window title is 'New Window'
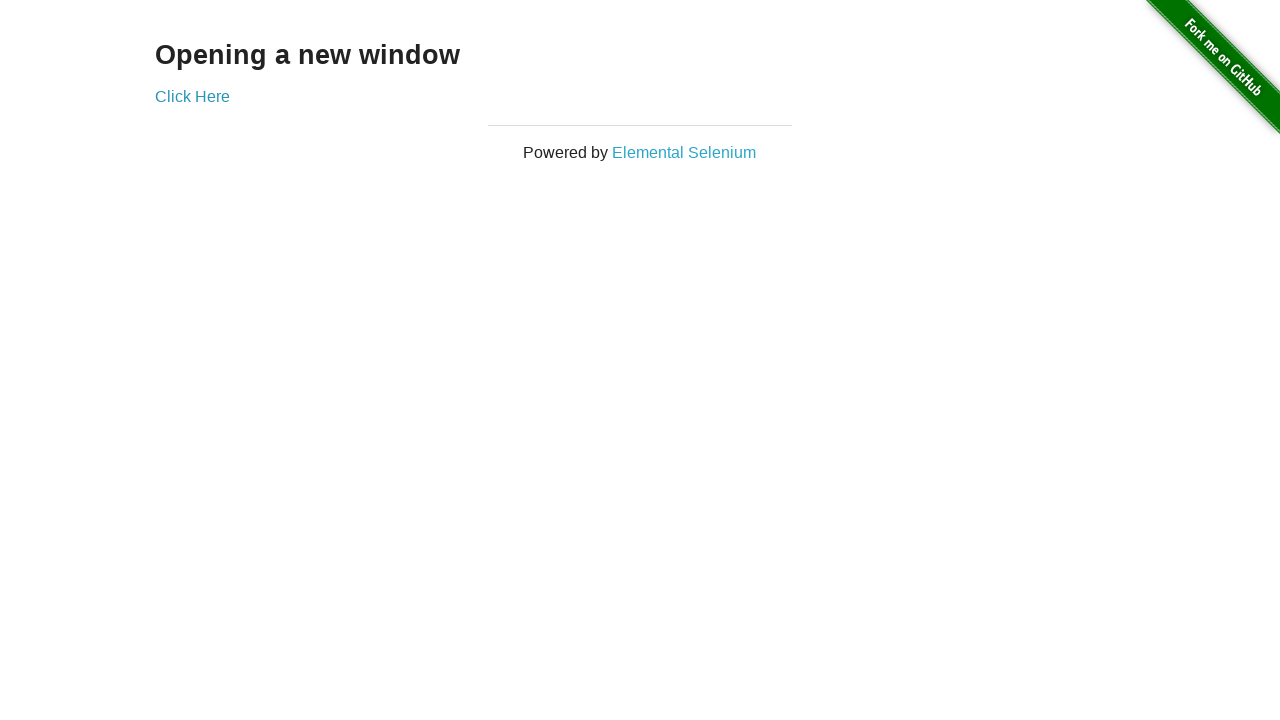

Retrieved heading text from new window
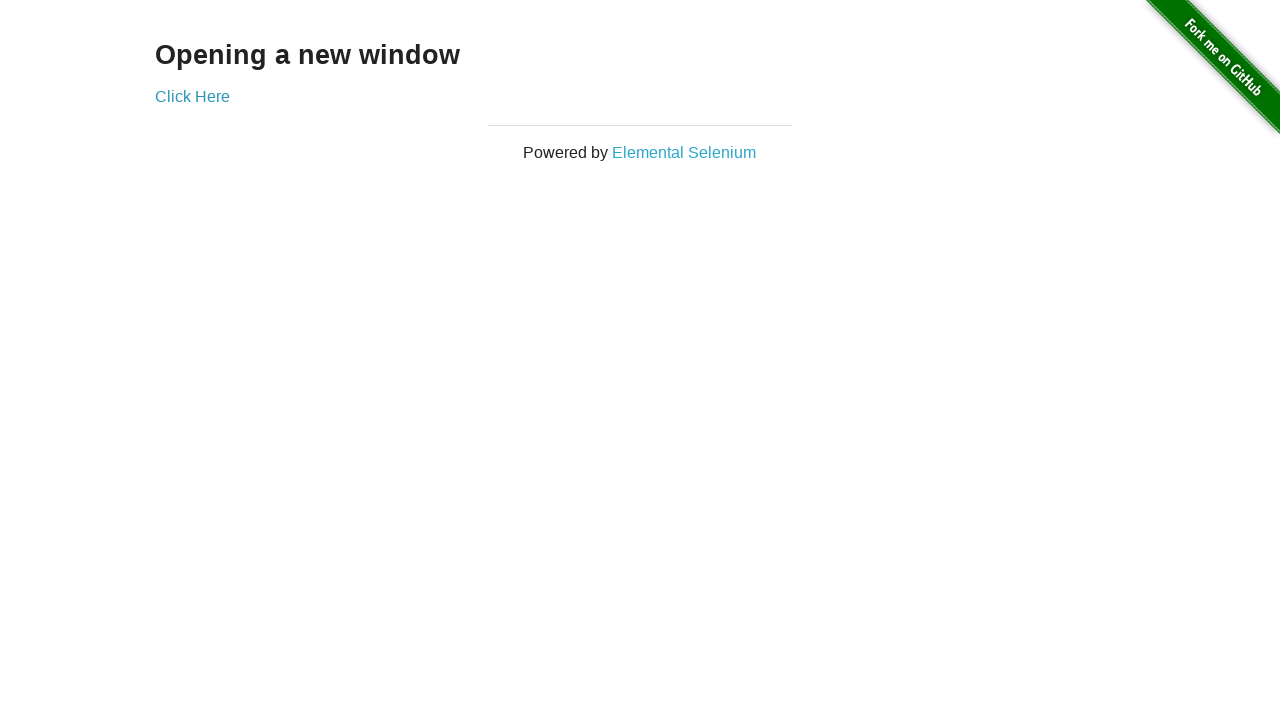

Verified new window heading text is 'New Window'
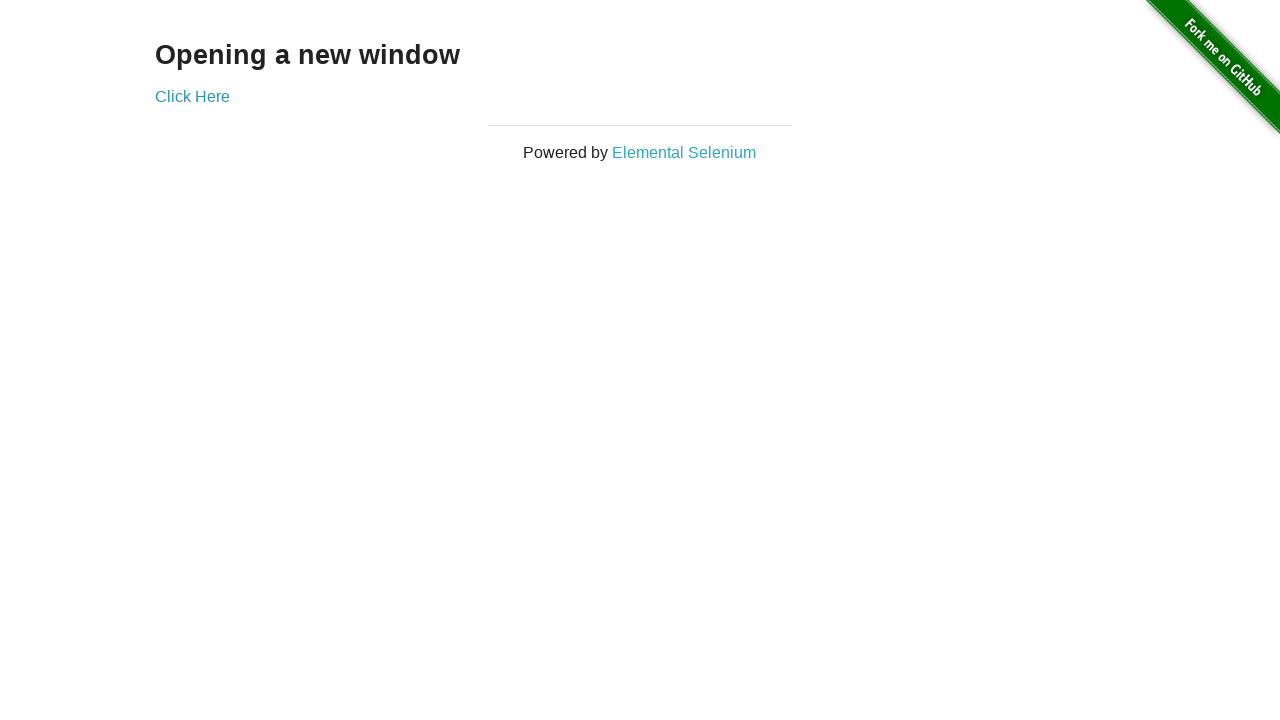

Switched back to first window
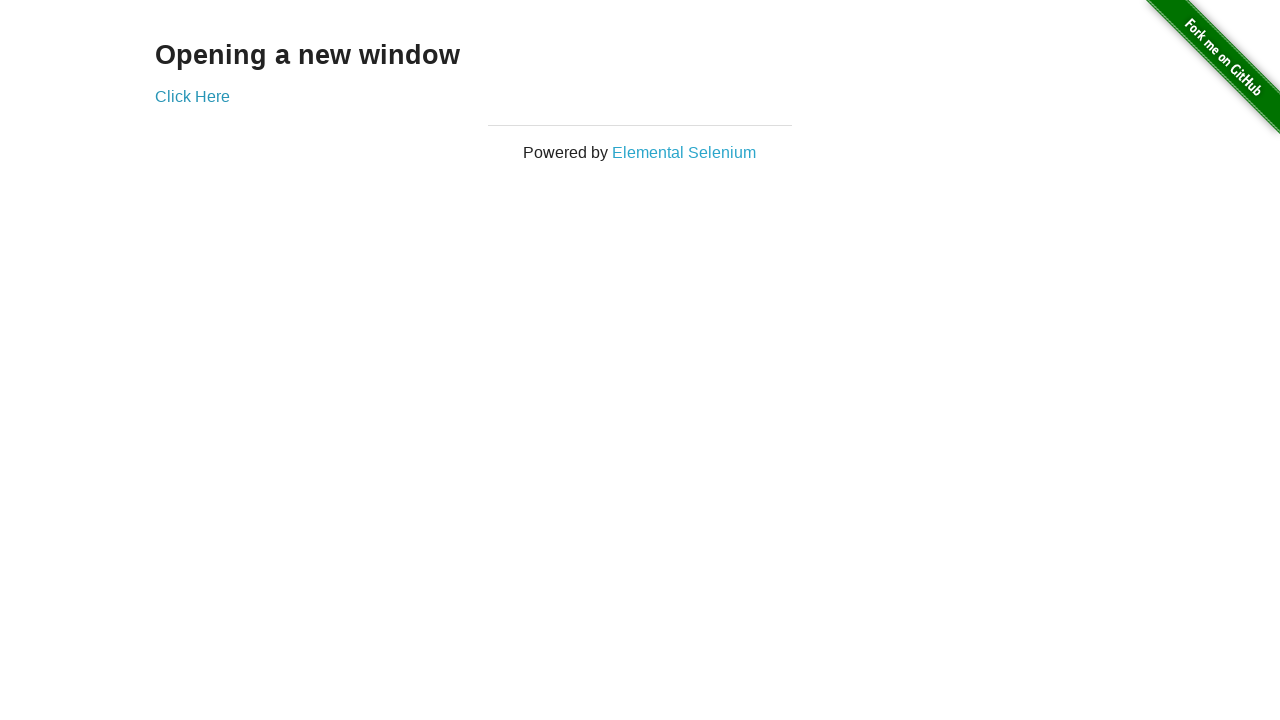

Verified first window title is 'The Internet'
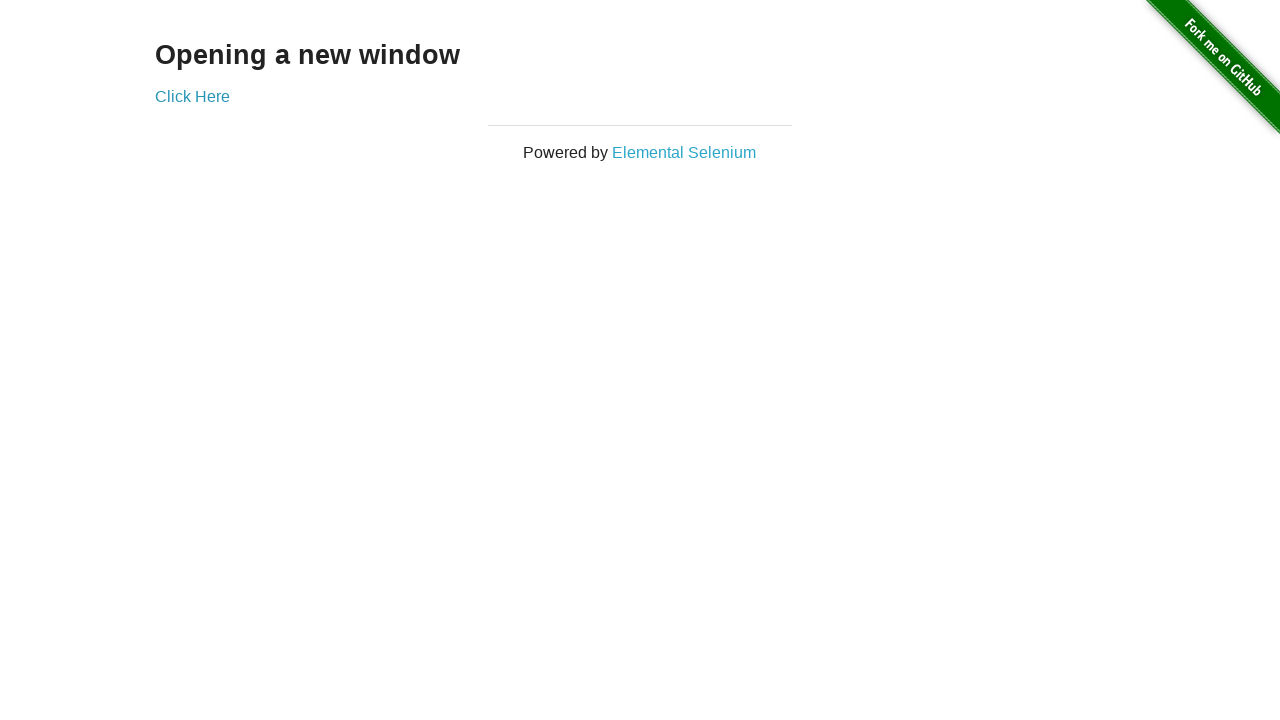

Switched to second window
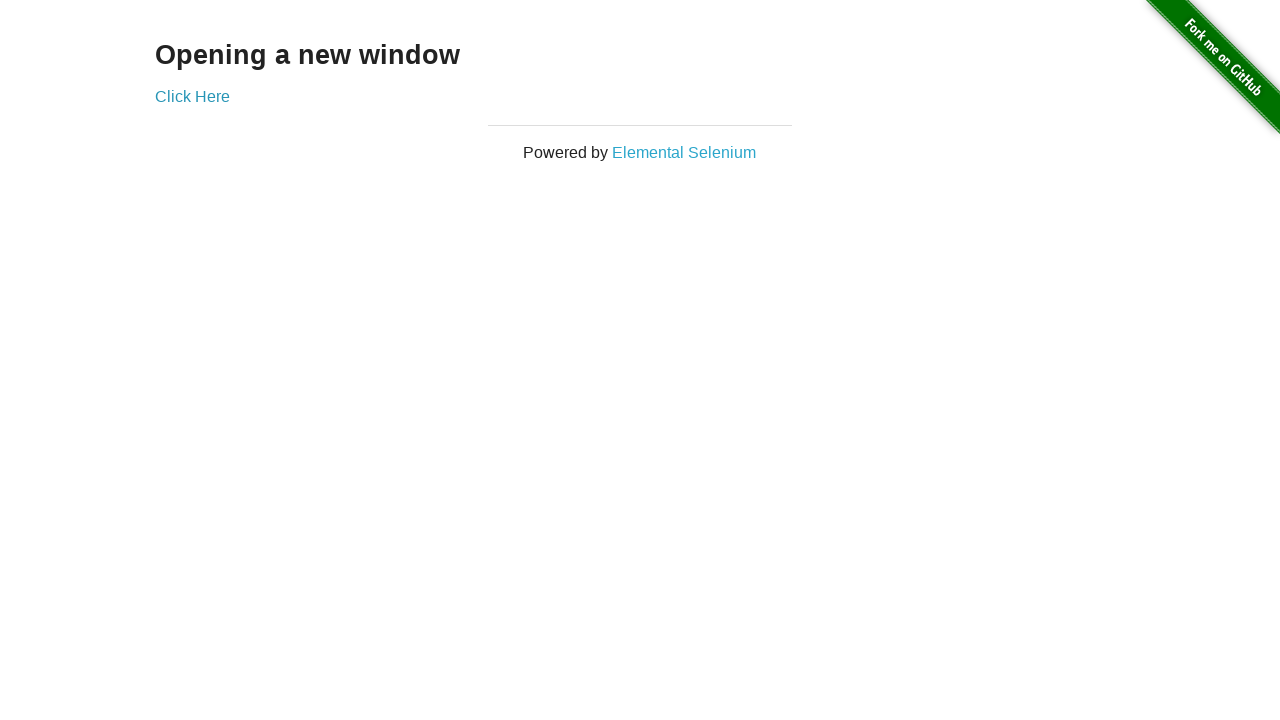

Switched back to first window again
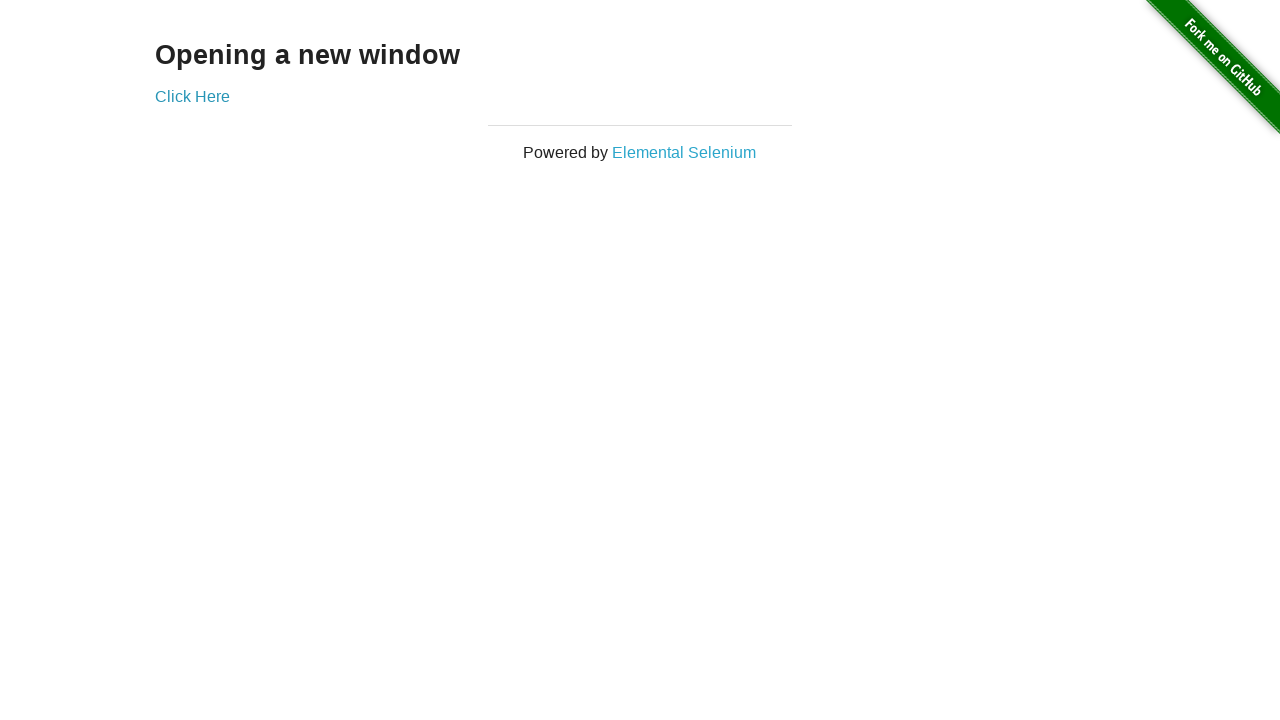

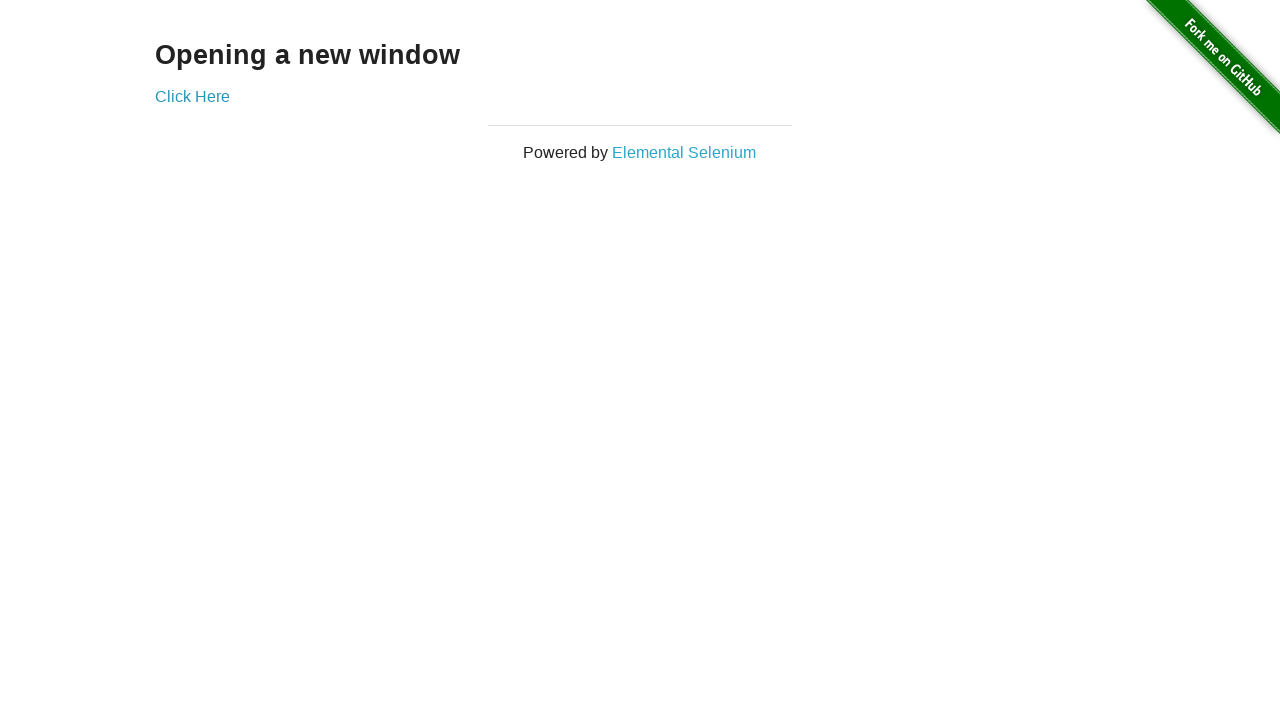